Navigates to W3Schools HTML tables page and locates a specific table cell containing contact information for Ernst Handel

Starting URL: https://www.w3schools.com/html/html_tables.asp

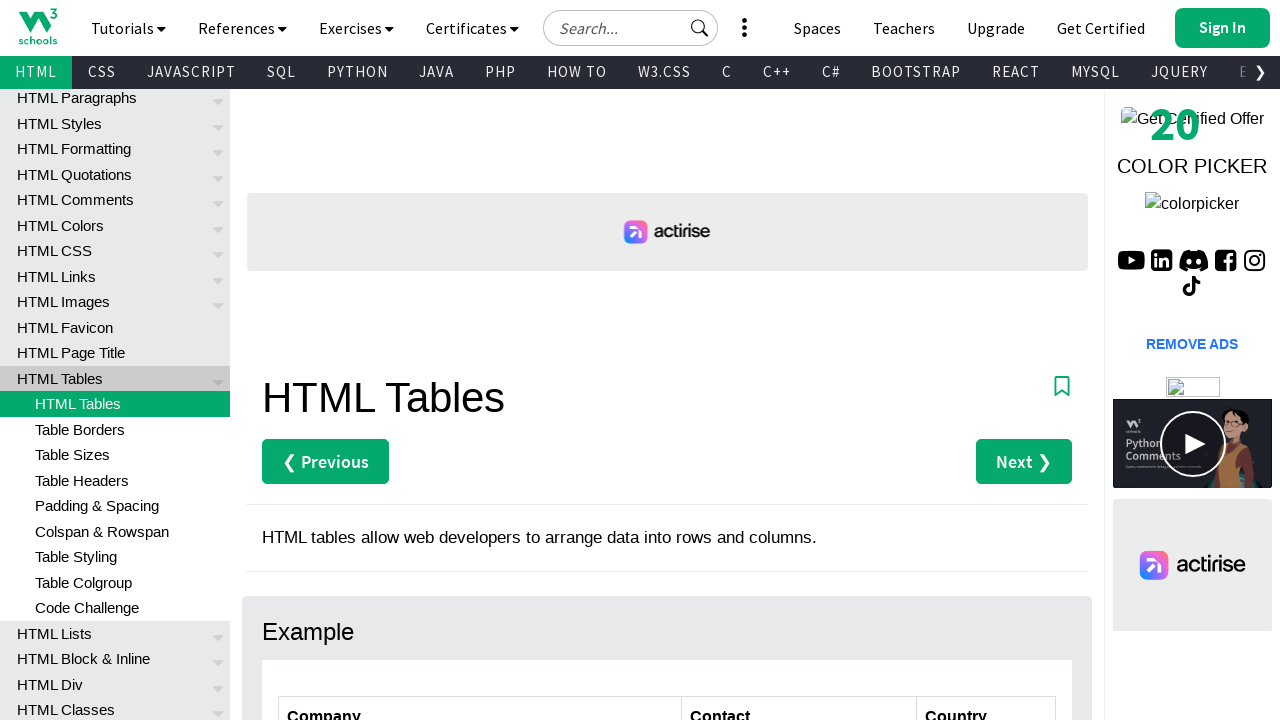

Navigated to W3Schools HTML tables page
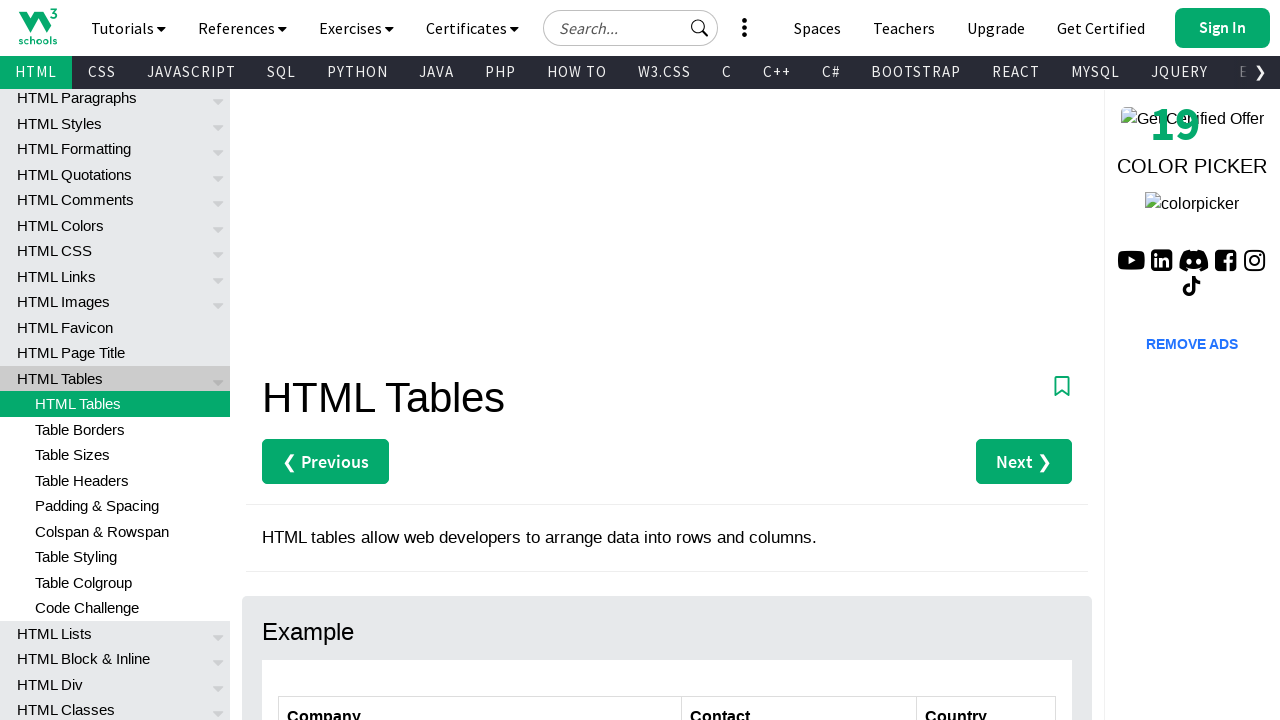

Located and retrieved contact information cell for Ernst Handel
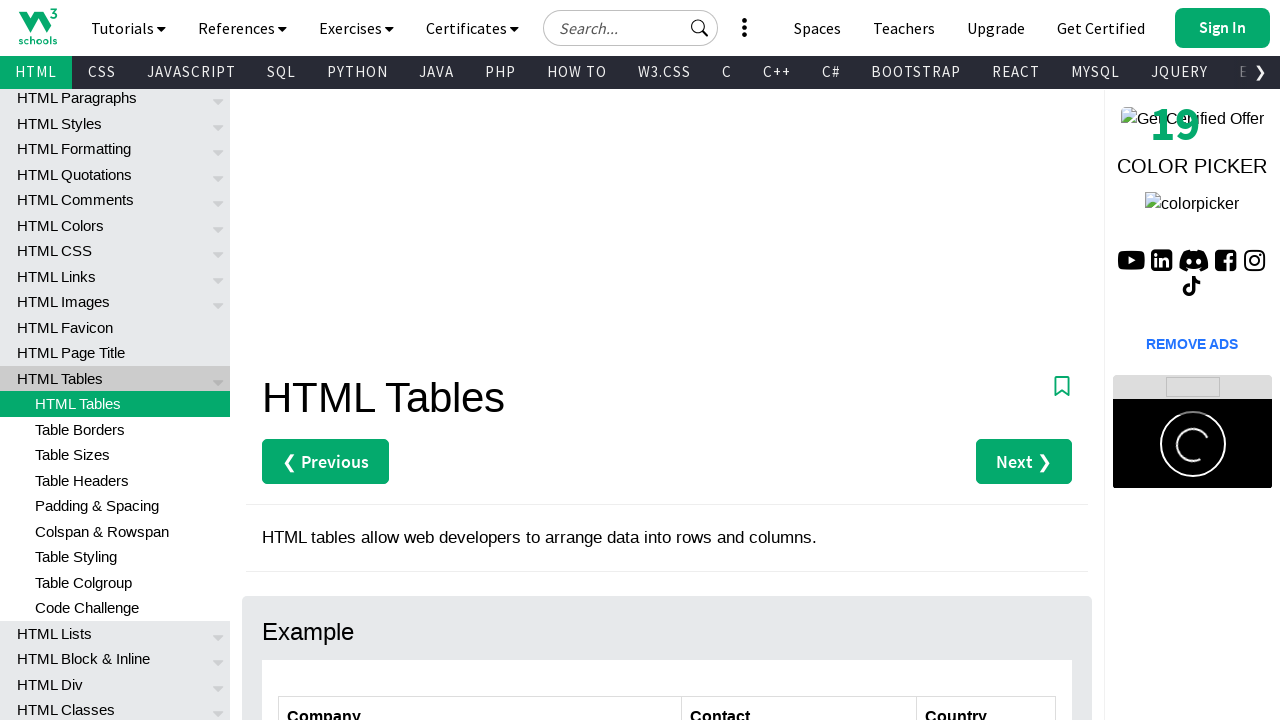

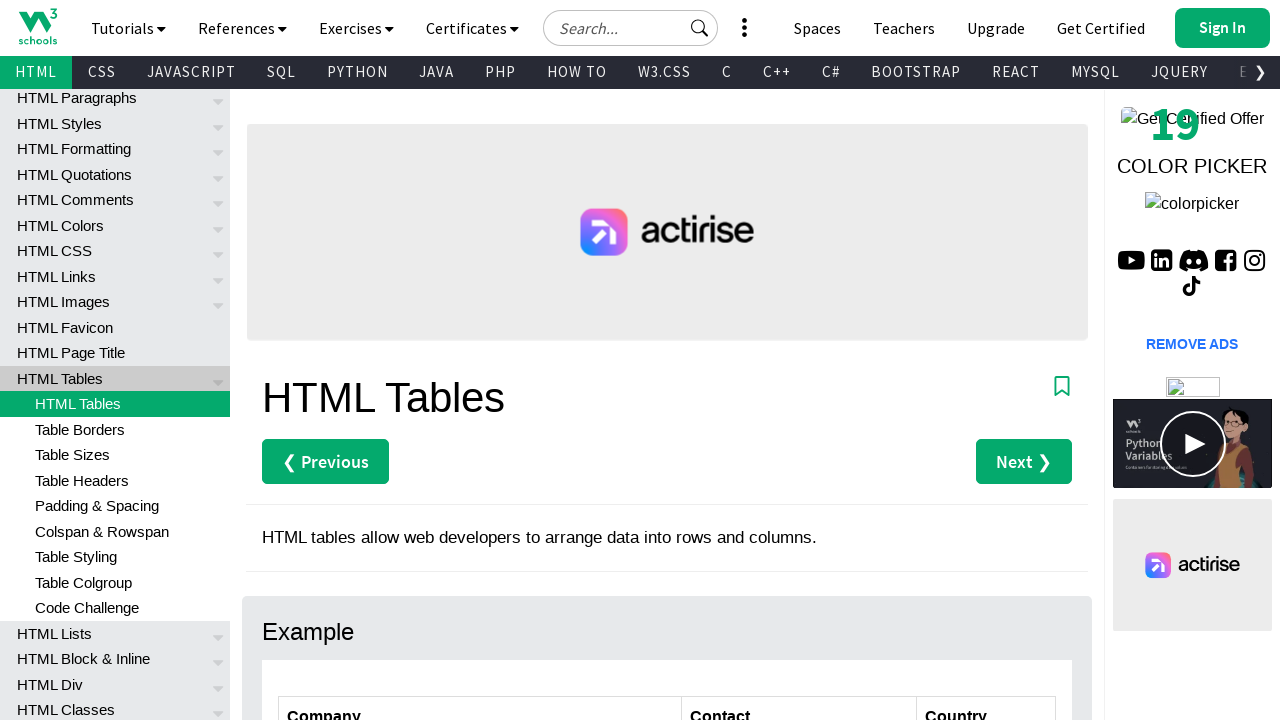